Navigates to the HDFC website homepage and waits for the page to load, testing basic page accessibility with geolocation and notifications disabled.

Starting URL: https://www.hdfc.com

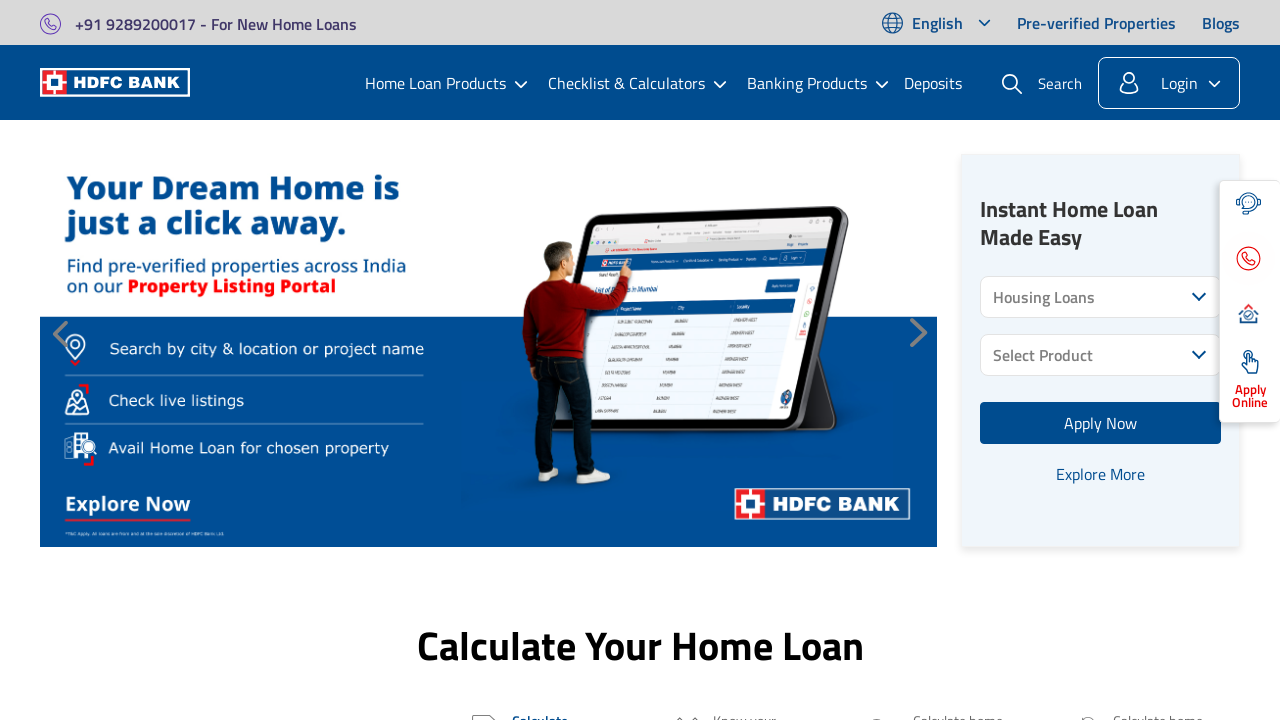

Disabled geolocation and notification permissions in browser context
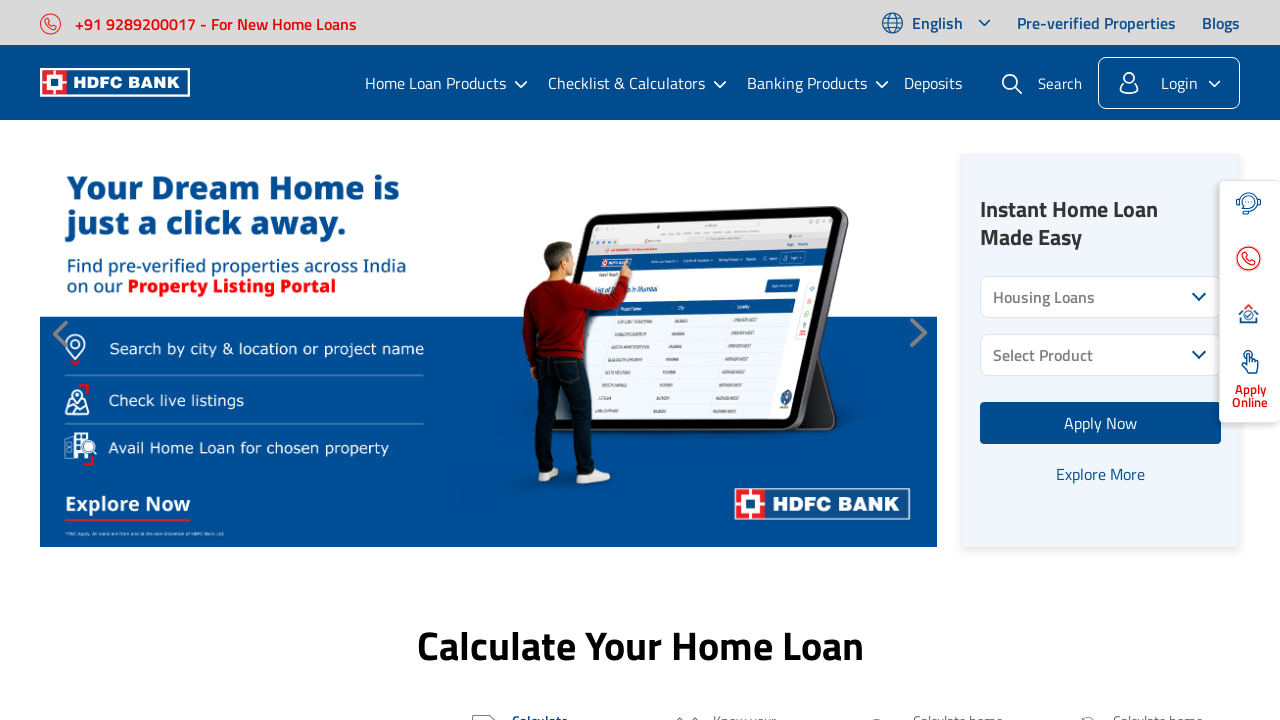

Waited for page to reach networkidle state
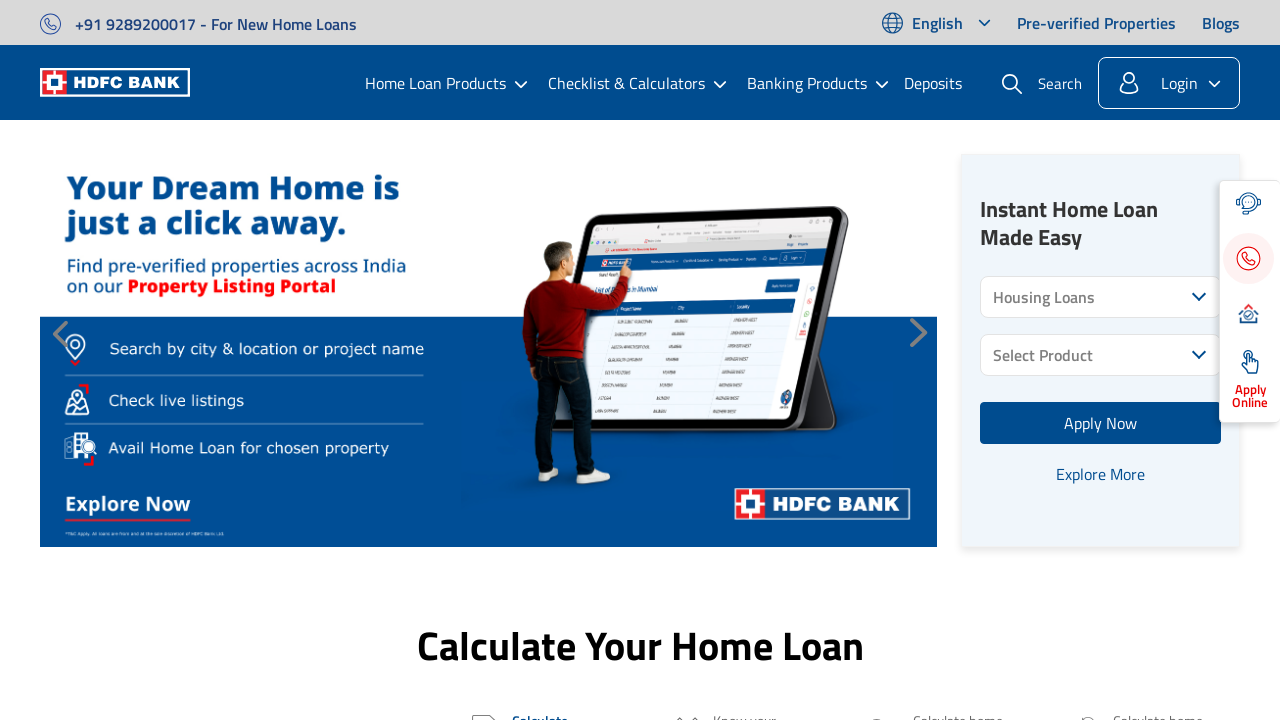

Verified body element is present on HDFC homepage
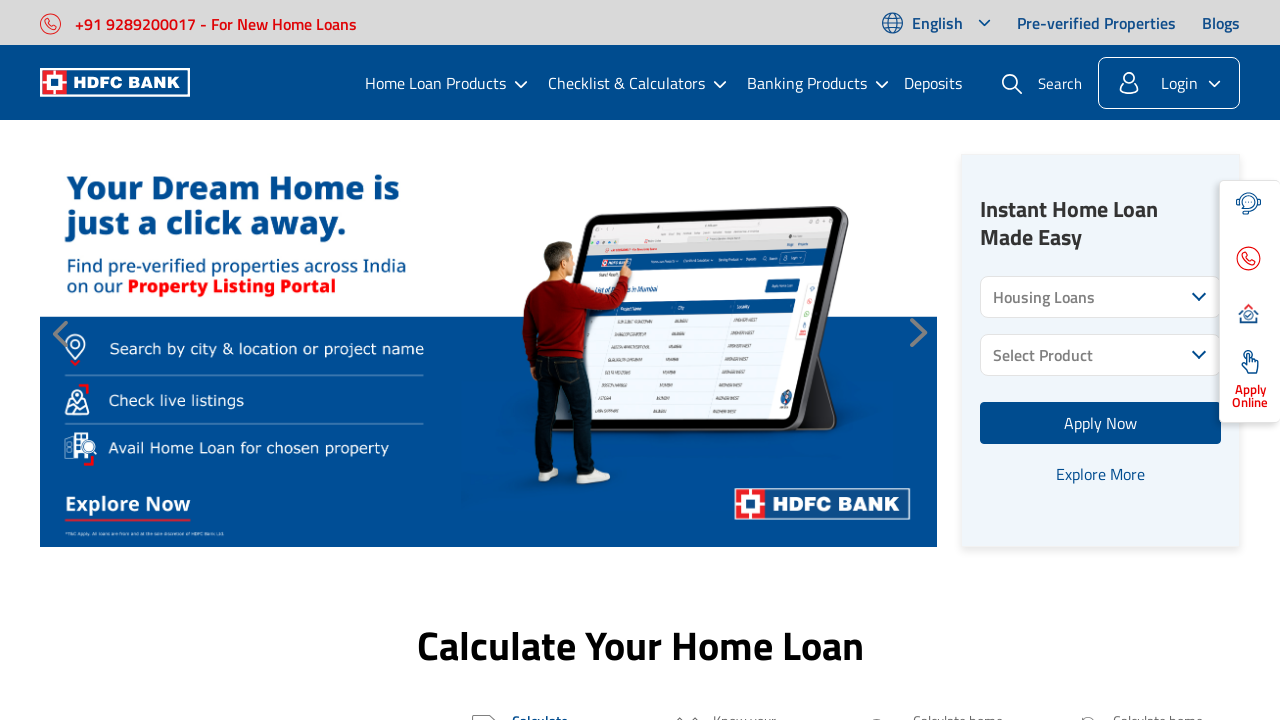

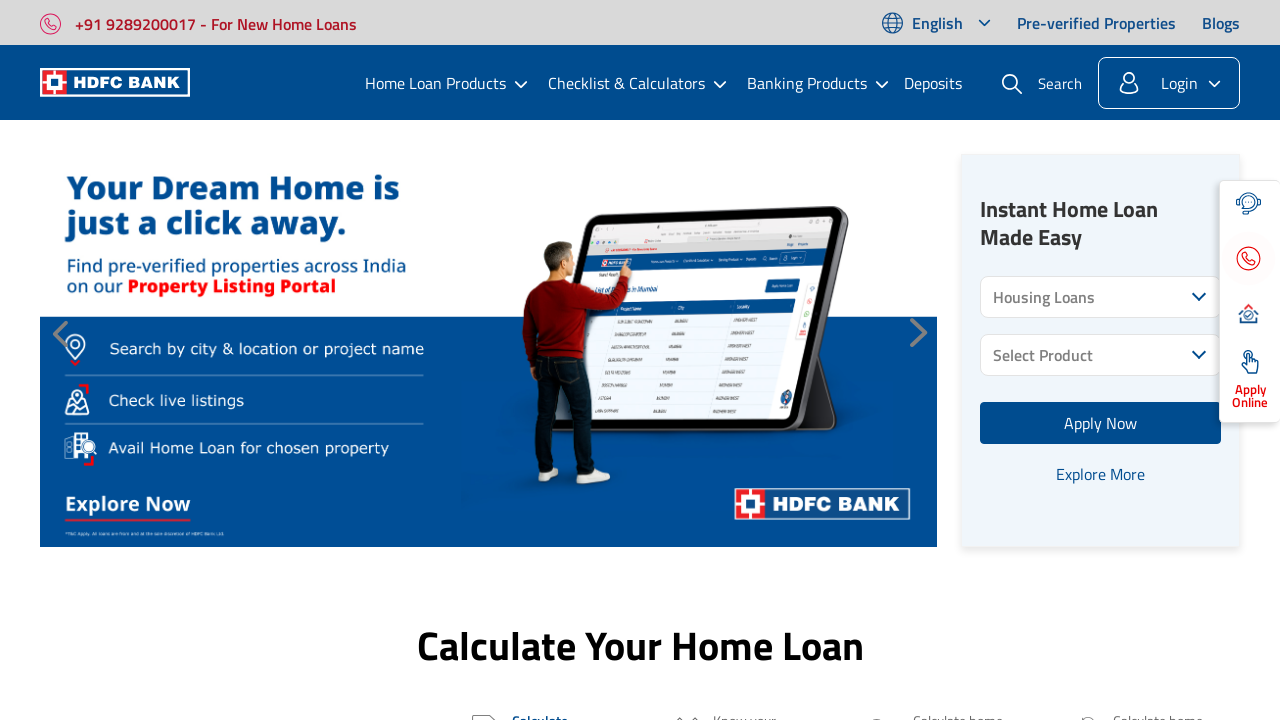